Tests hover functionality by hovering over three user images and verifying that the correct username caption appears for each image when hovered.

Starting URL: https://the-internet.herokuapp.com/hovers

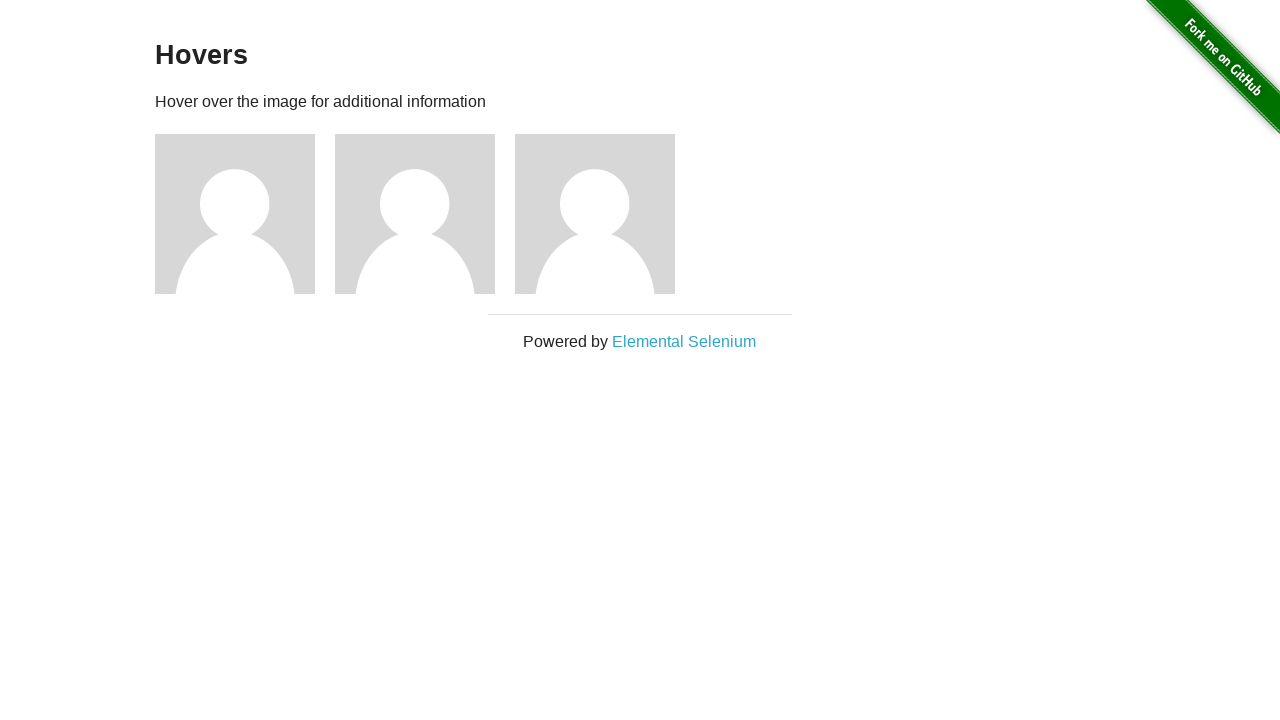

Waited for user image figures to load
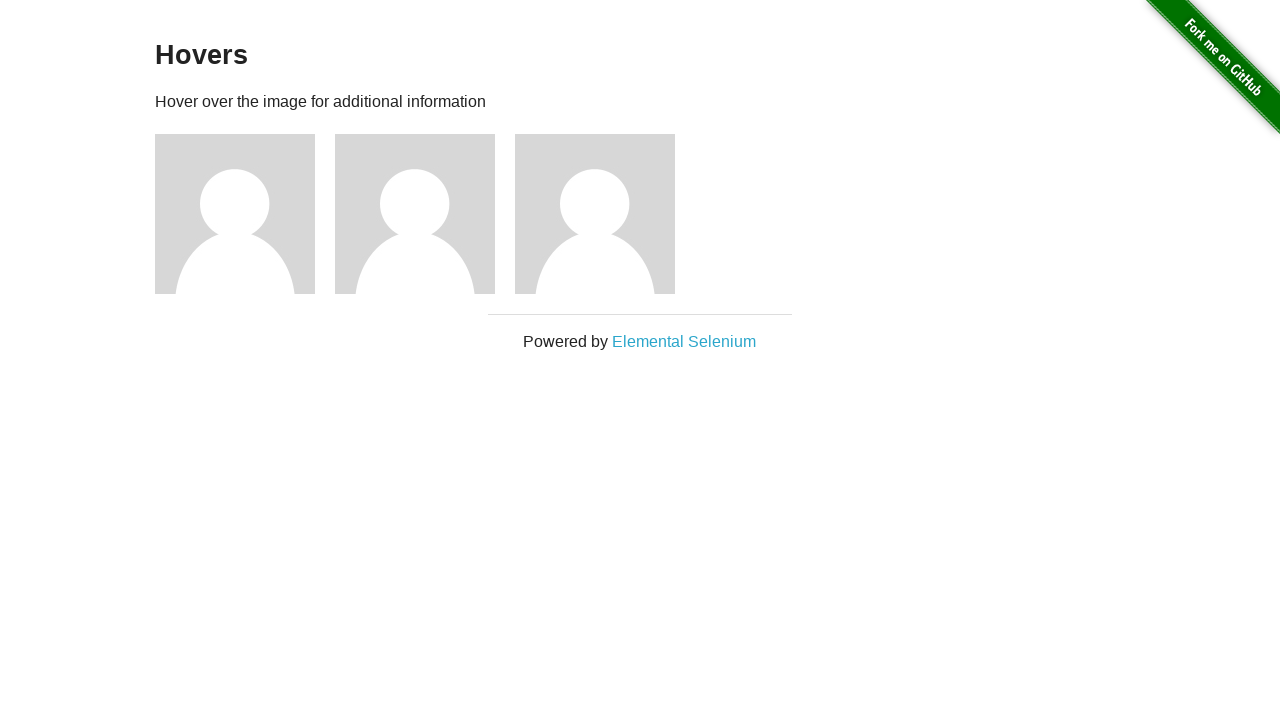

Hovered over user image at index 0 at (245, 214) on #content .figure >> nth=0
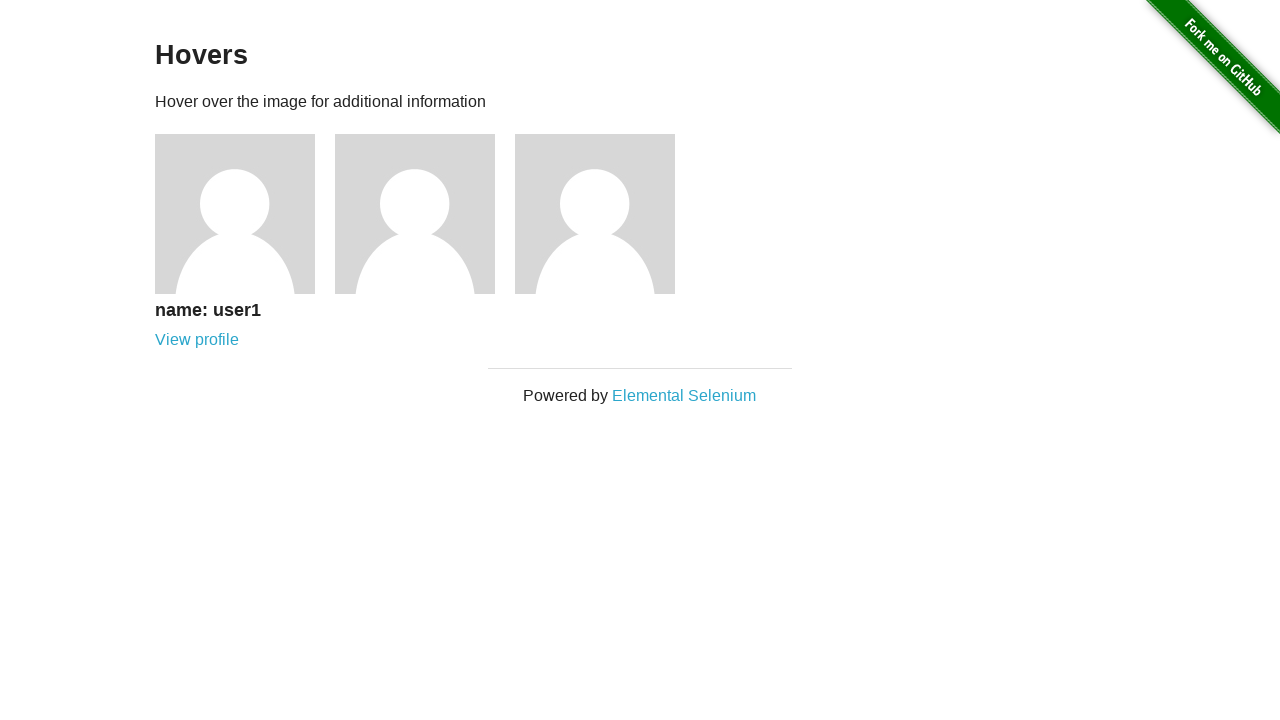

Retrieved caption text for user image at index 0: 'name: user1'
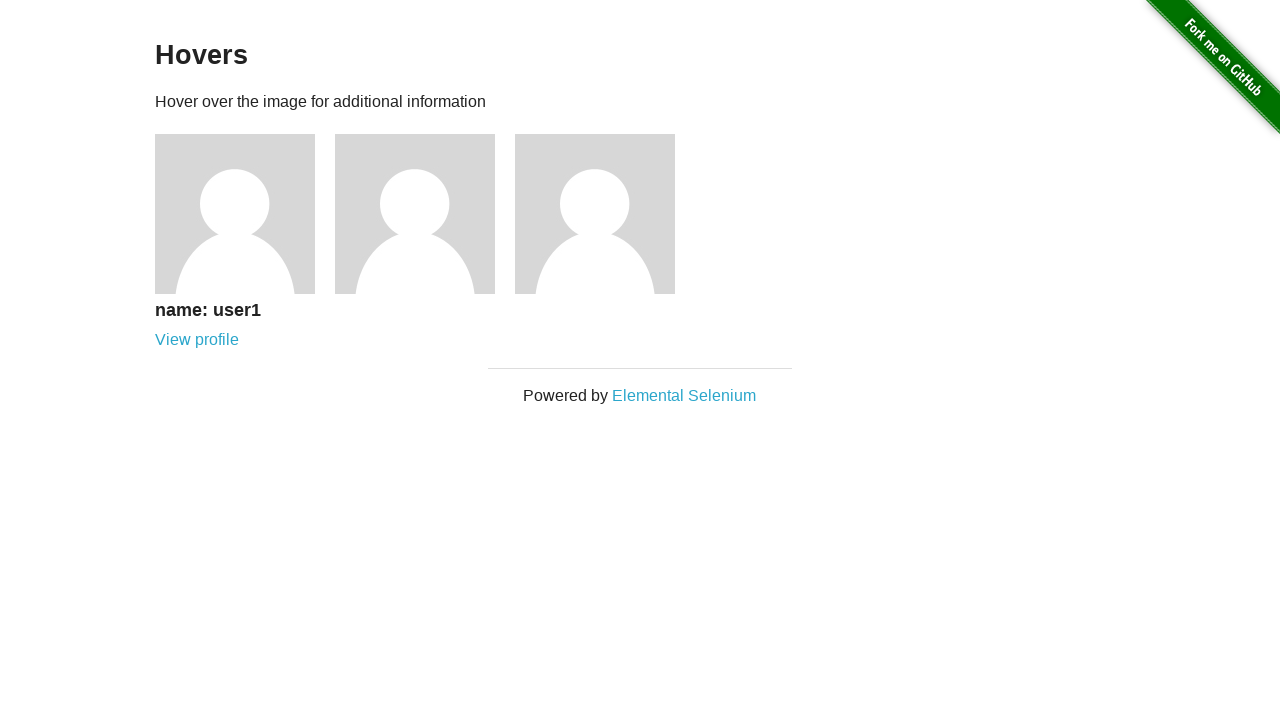

Verified caption matches expected value 'name: user1'
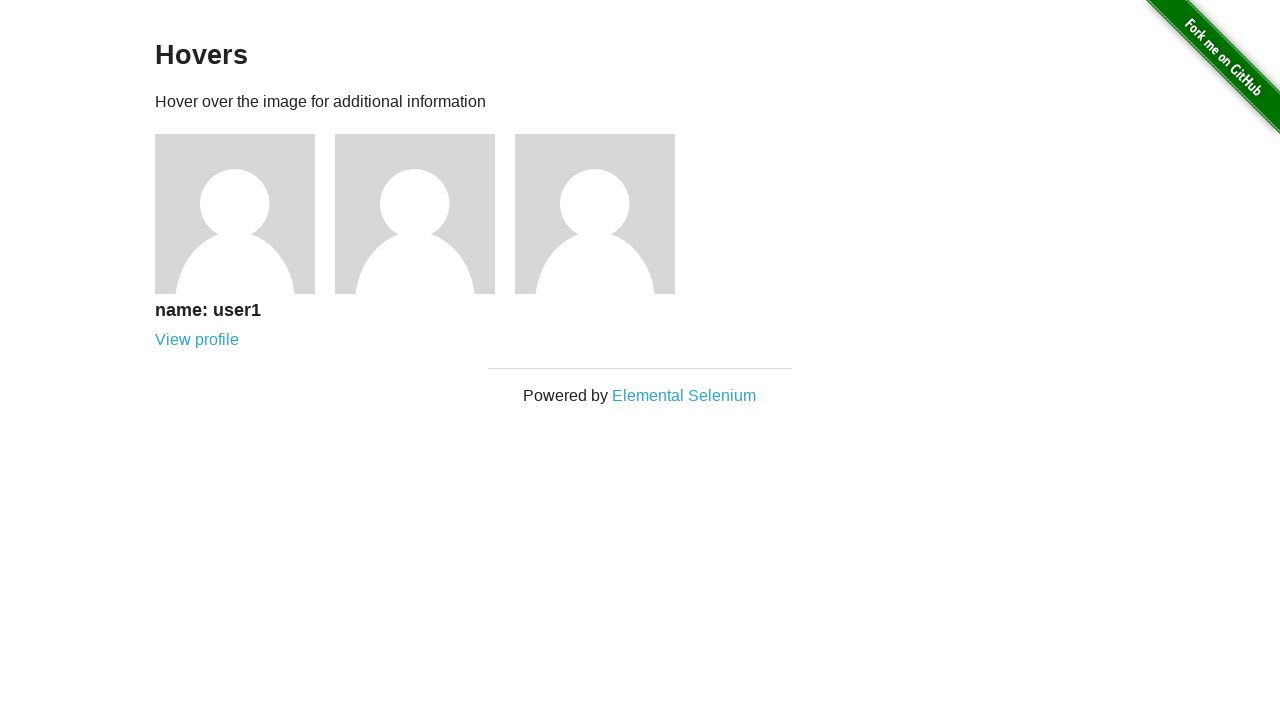

Hovered over user image at index 1 at (425, 214) on #content .figure >> nth=1
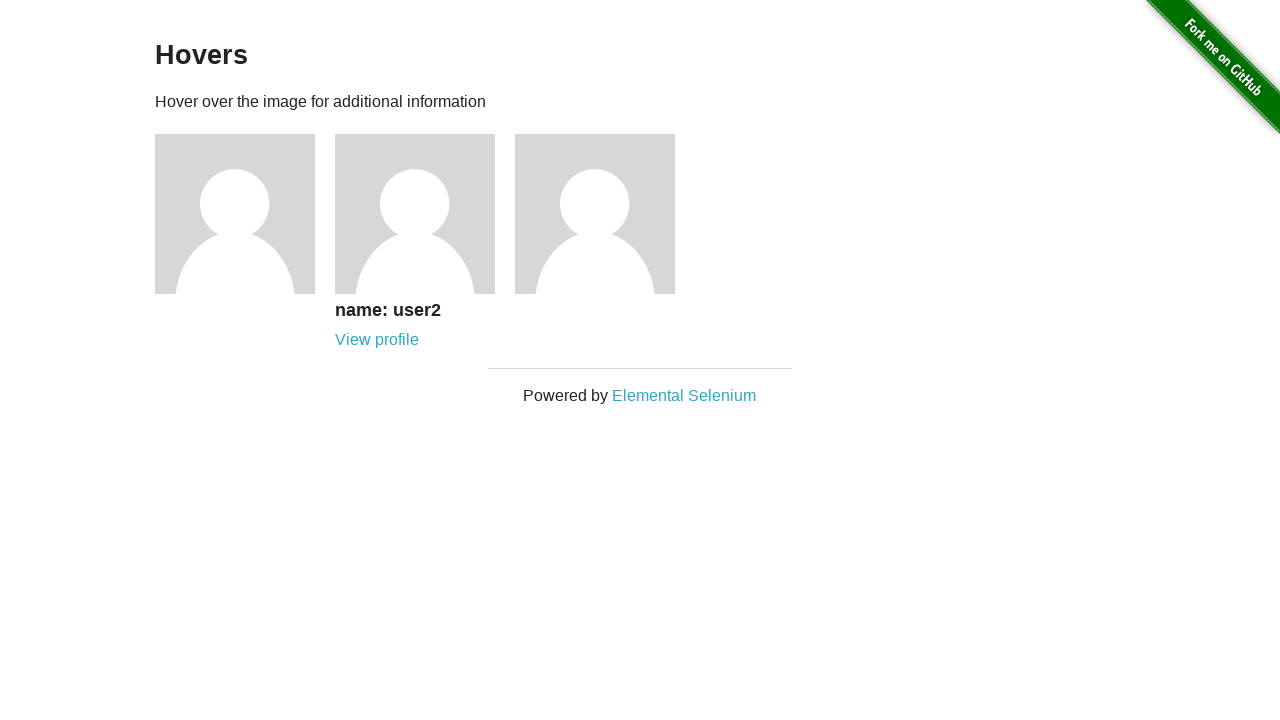

Retrieved caption text for user image at index 1: 'name: user2'
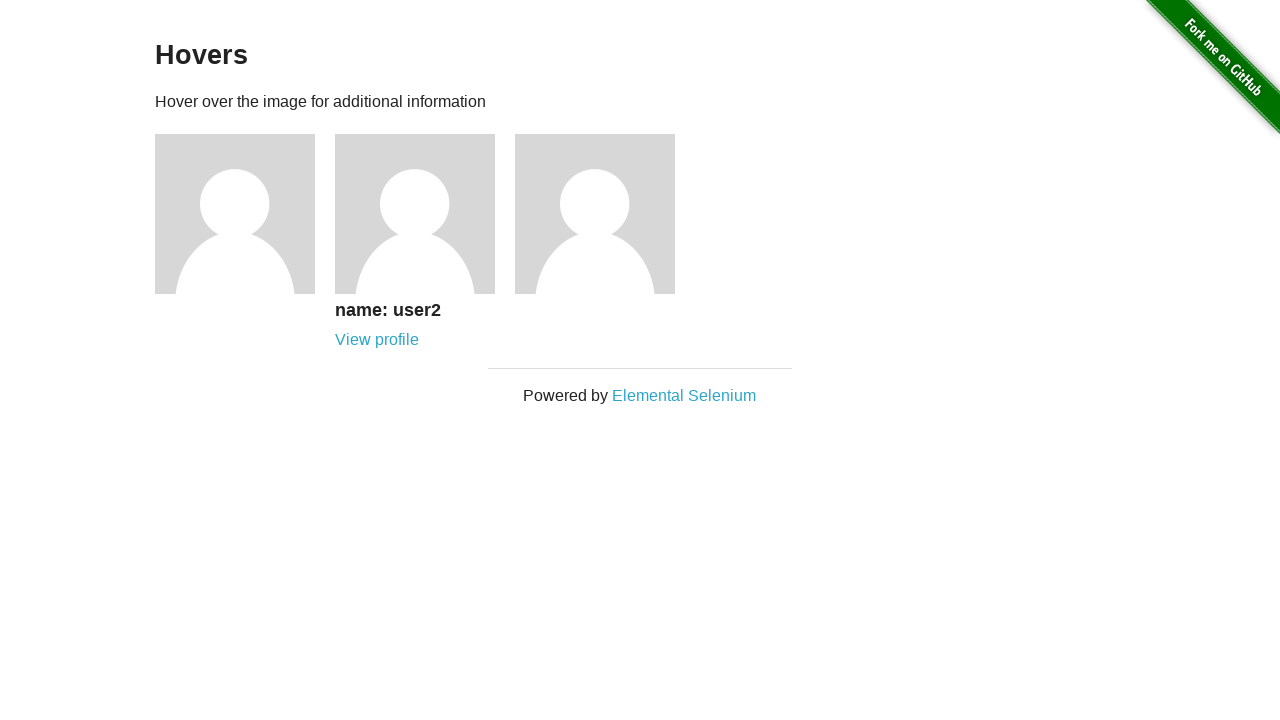

Verified caption matches expected value 'name: user2'
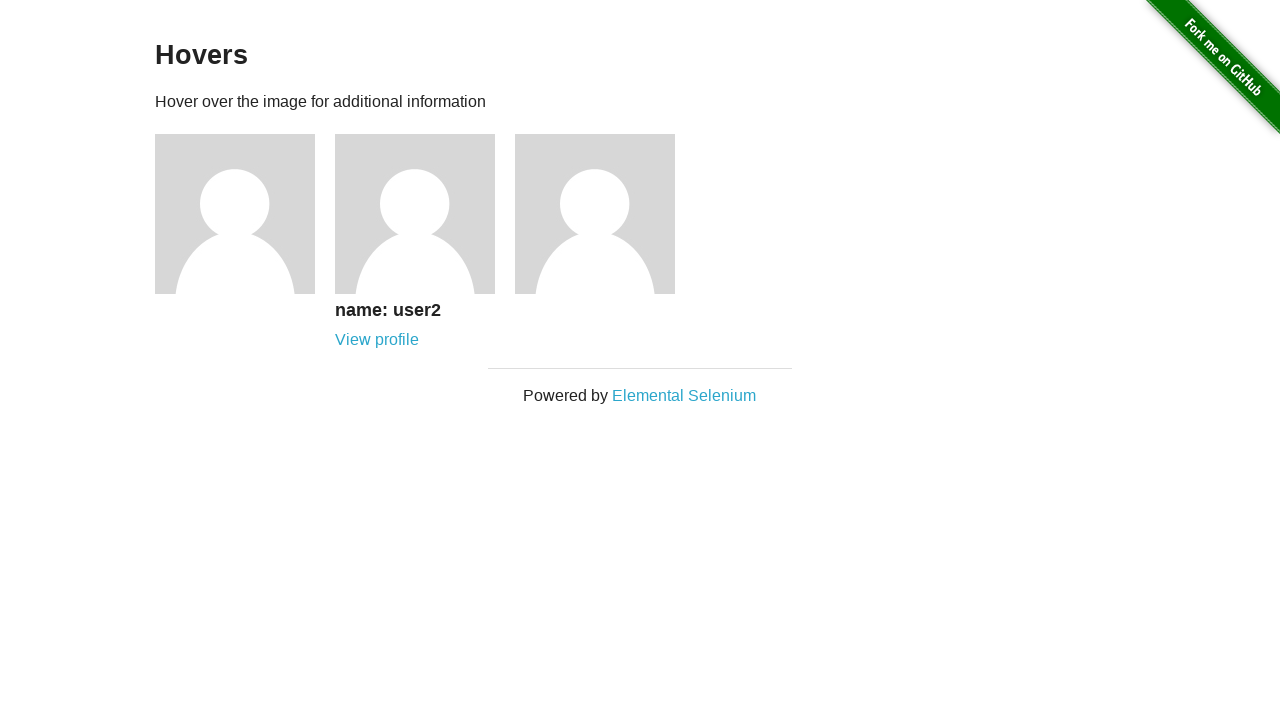

Hovered over user image at index 2 at (605, 214) on #content .figure >> nth=2
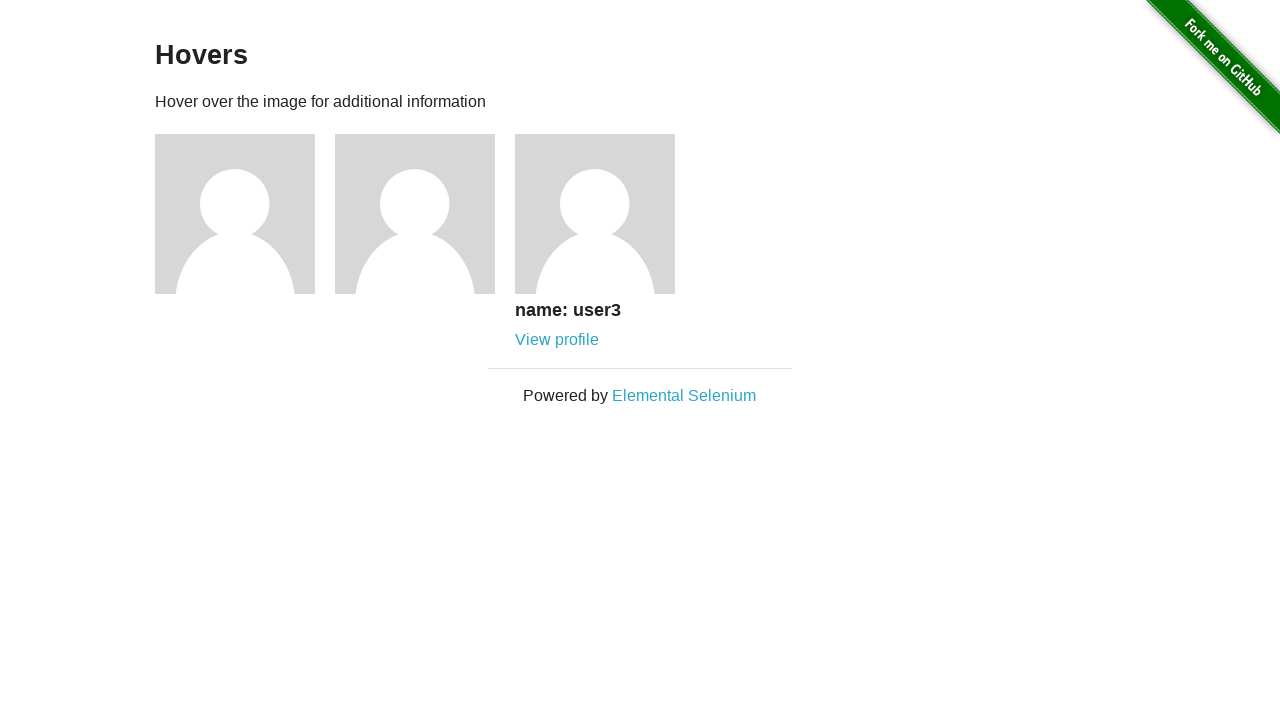

Retrieved caption text for user image at index 2: 'name: user3'
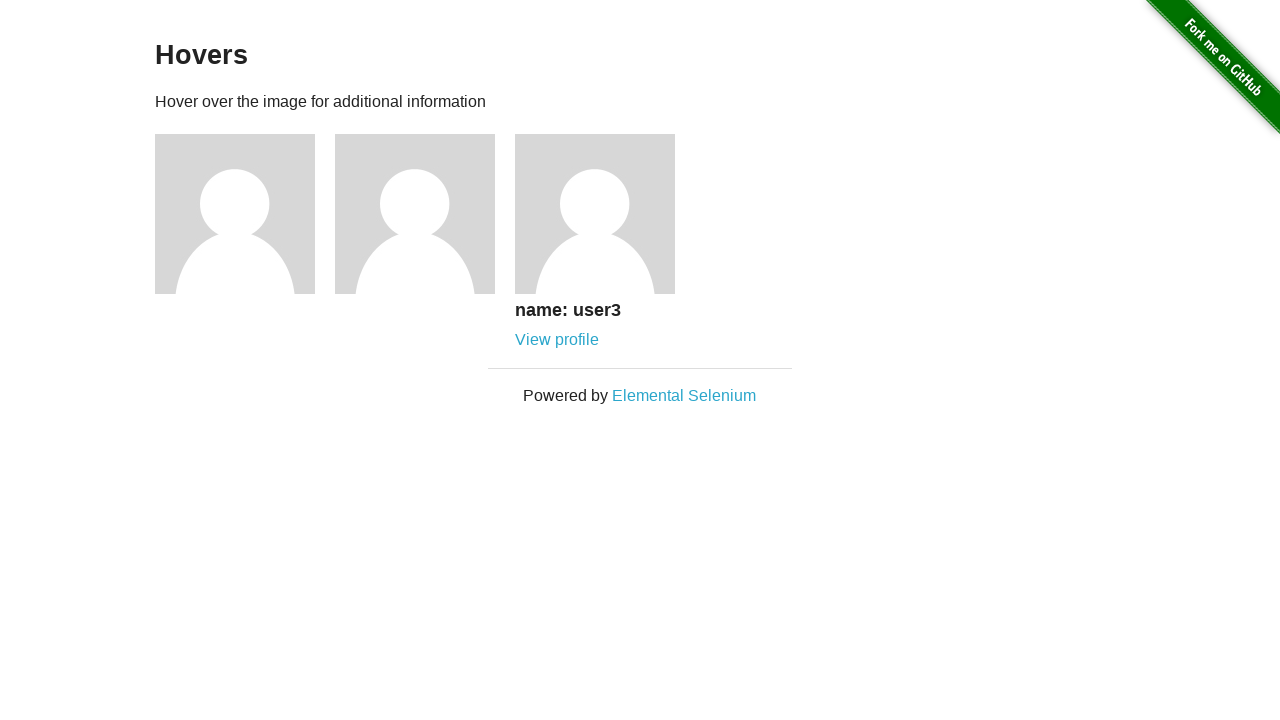

Verified caption matches expected value 'name: user3'
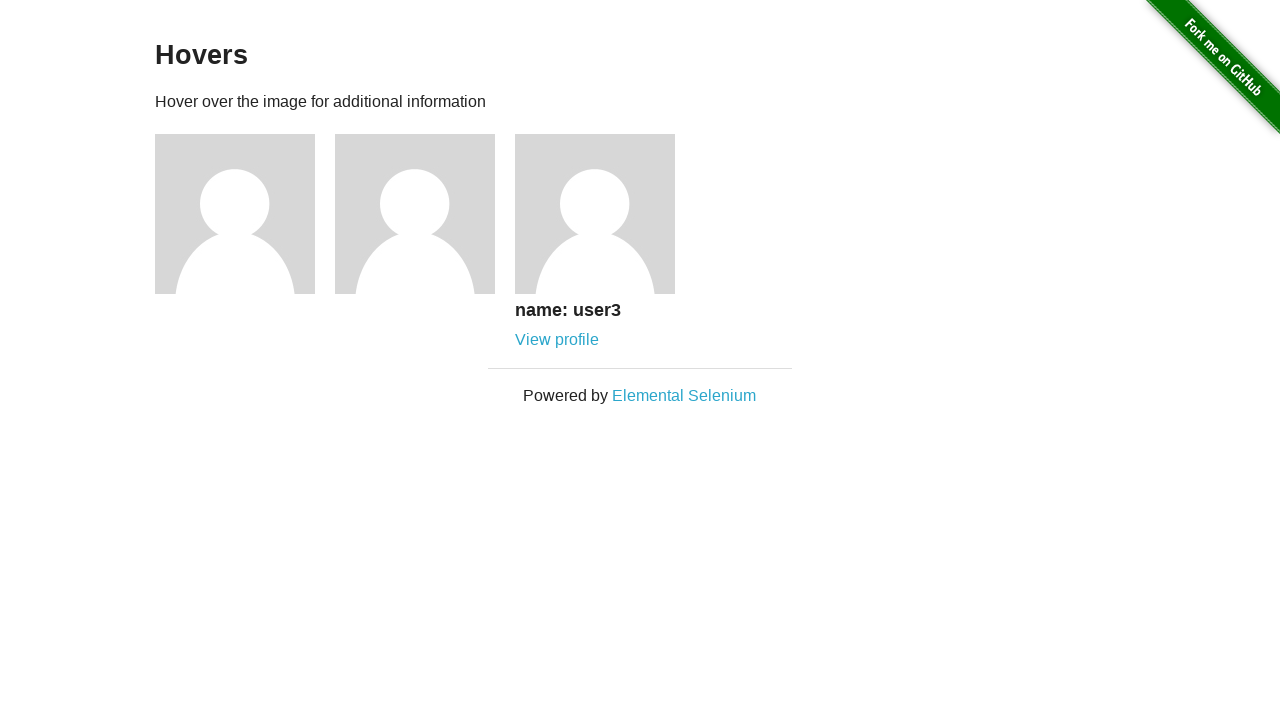

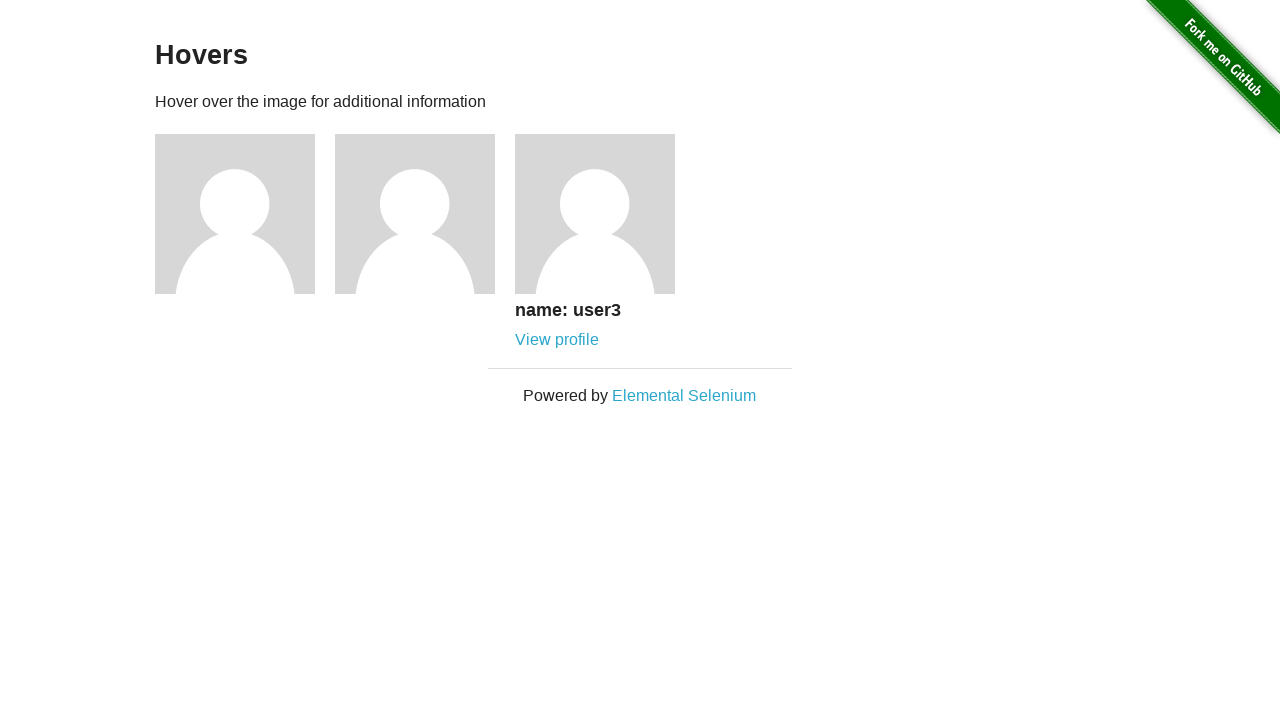